Tests entering data into text and password input fields on a web form.

Starting URL: https://bonigarcia.dev/selenium-webdriver-java/web-form.html

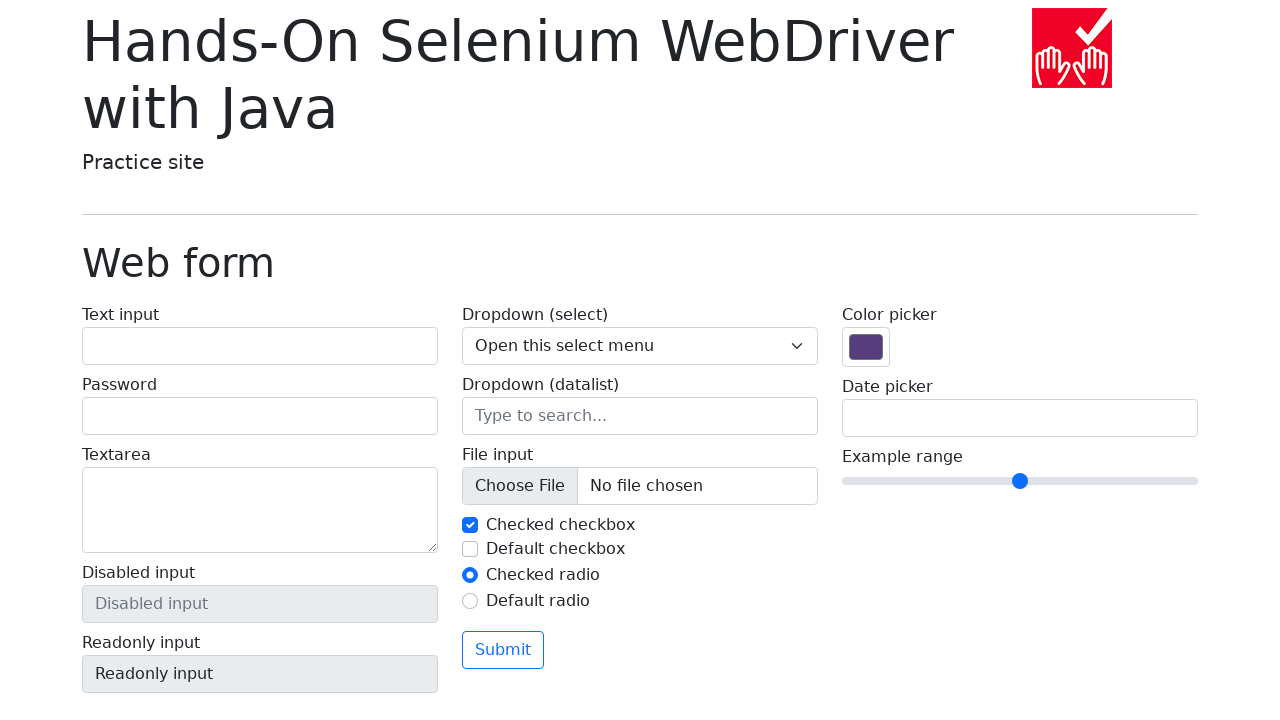

Filled text input field with 'Hello Selenium' on #my-text-id
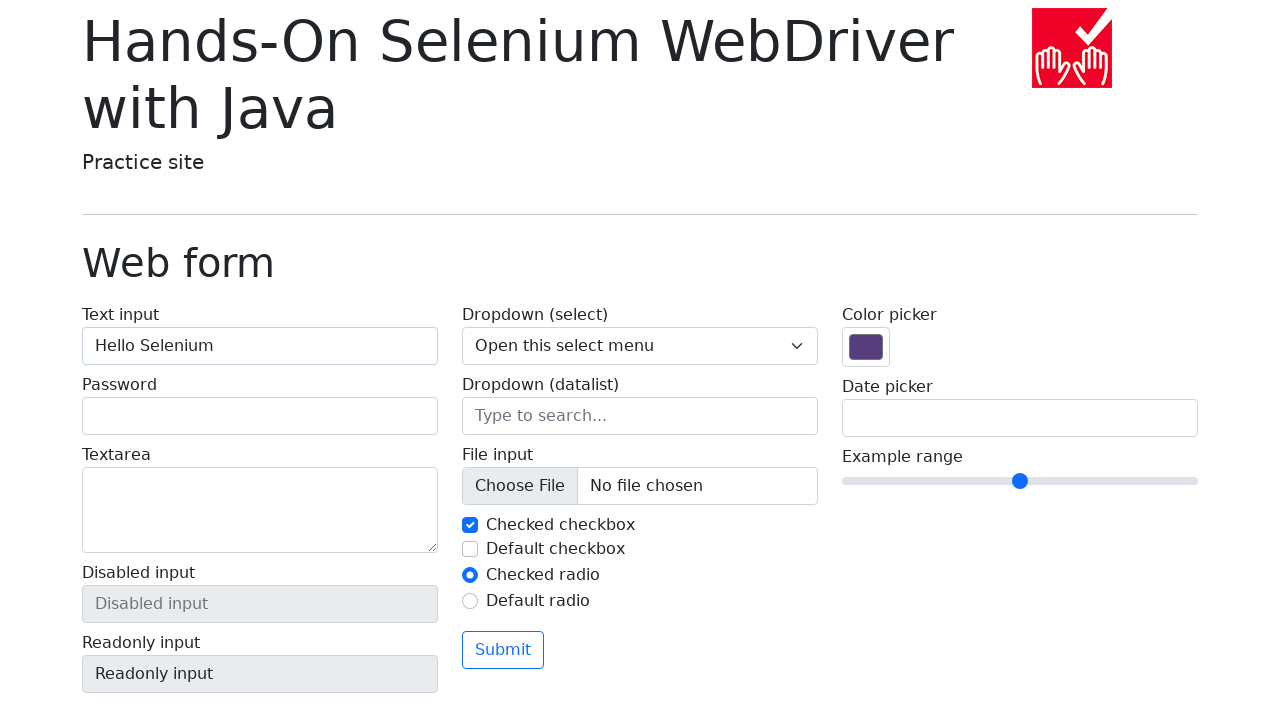

Filled password input field with 'Selenium123' on input[name='my-password']
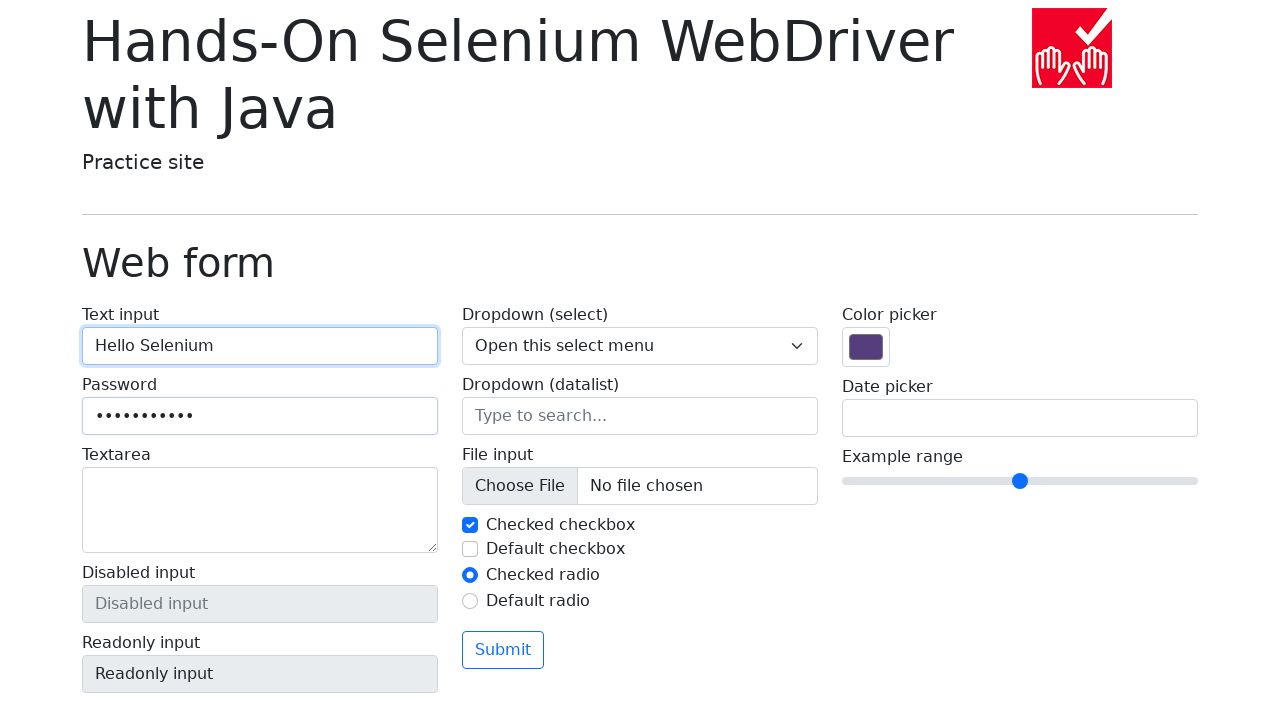

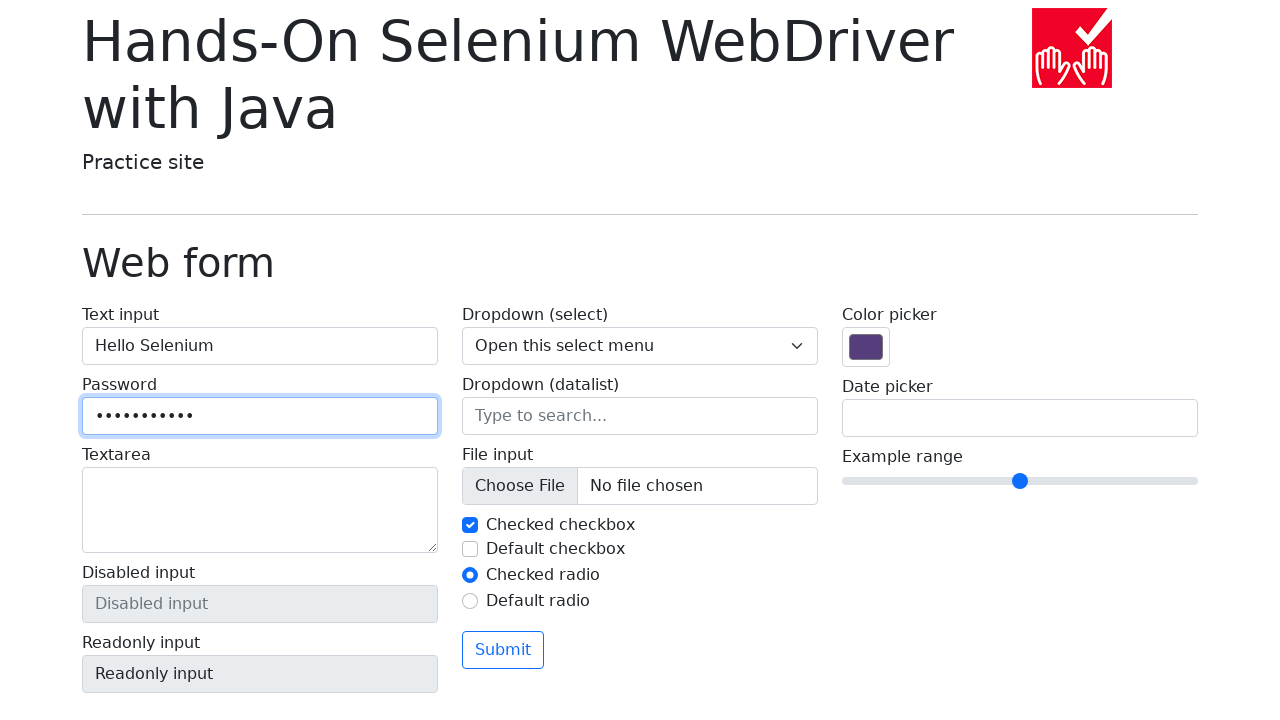